Tests checkbox functionality by toggling checkboxes on and off and verifying their state changes

Starting URL: http://the-internet.herokuapp.com/checkboxes

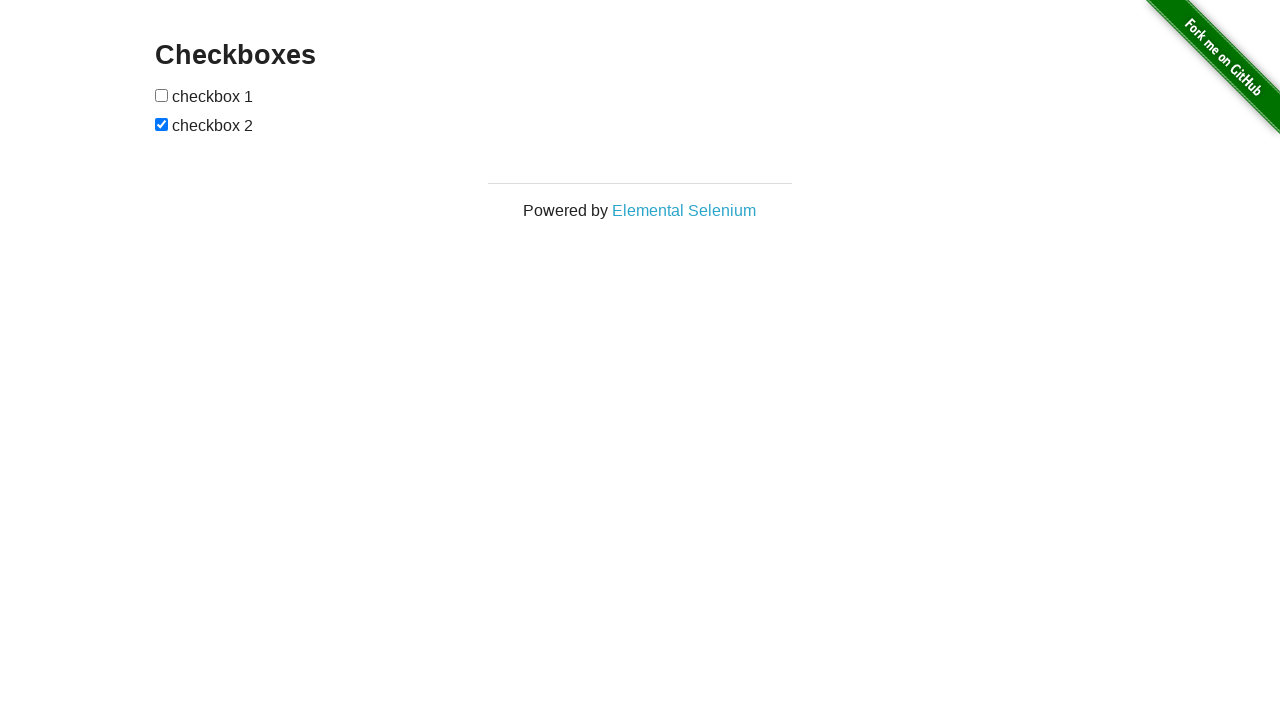

Retrieved all checkboxes from the page
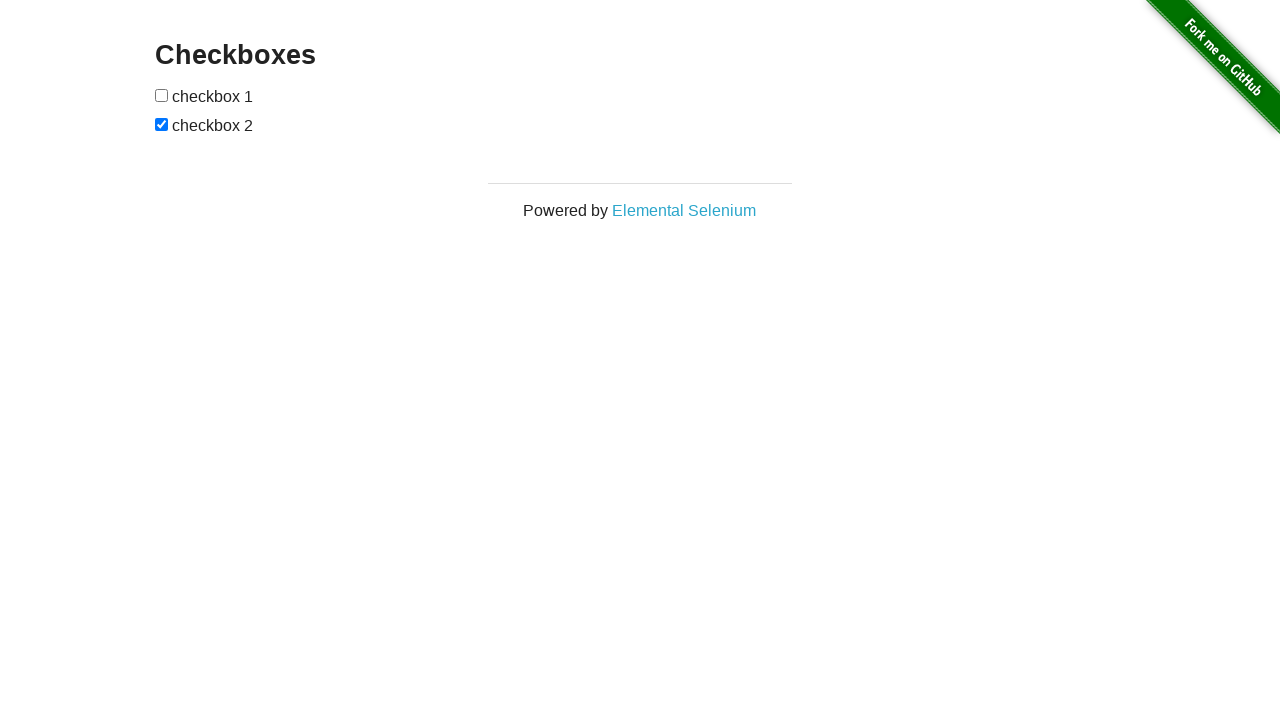

Checkbox 1 was unchecked, clicked to check it at (162, 95) on input[type='checkbox'] >> nth=0
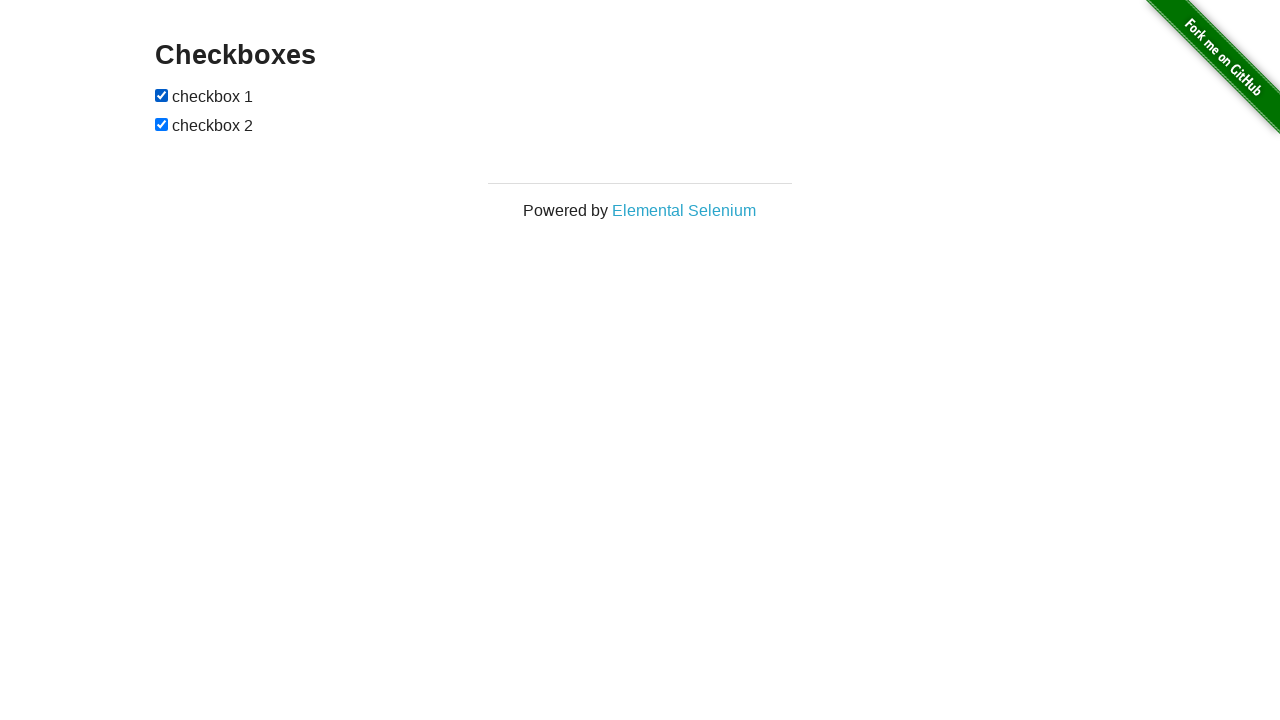

Checkbox 2 was checked, clicked to uncheck it at (162, 124) on input[type='checkbox'] >> nth=1
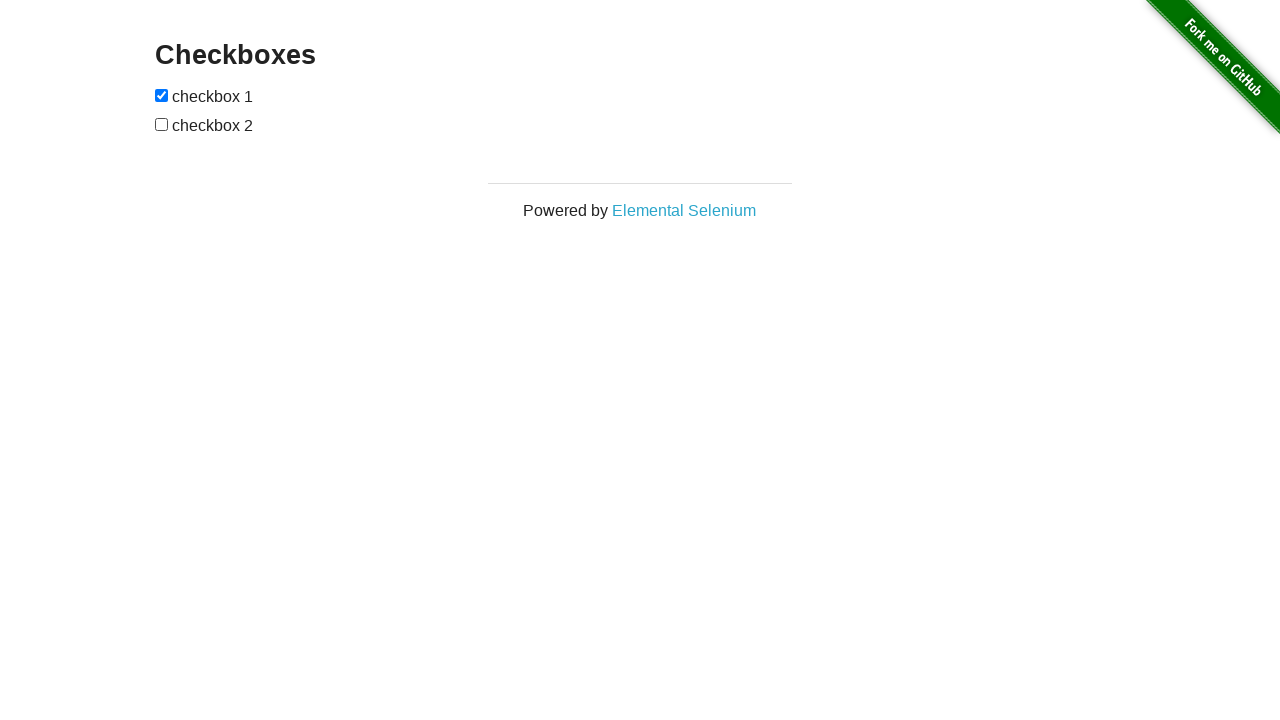

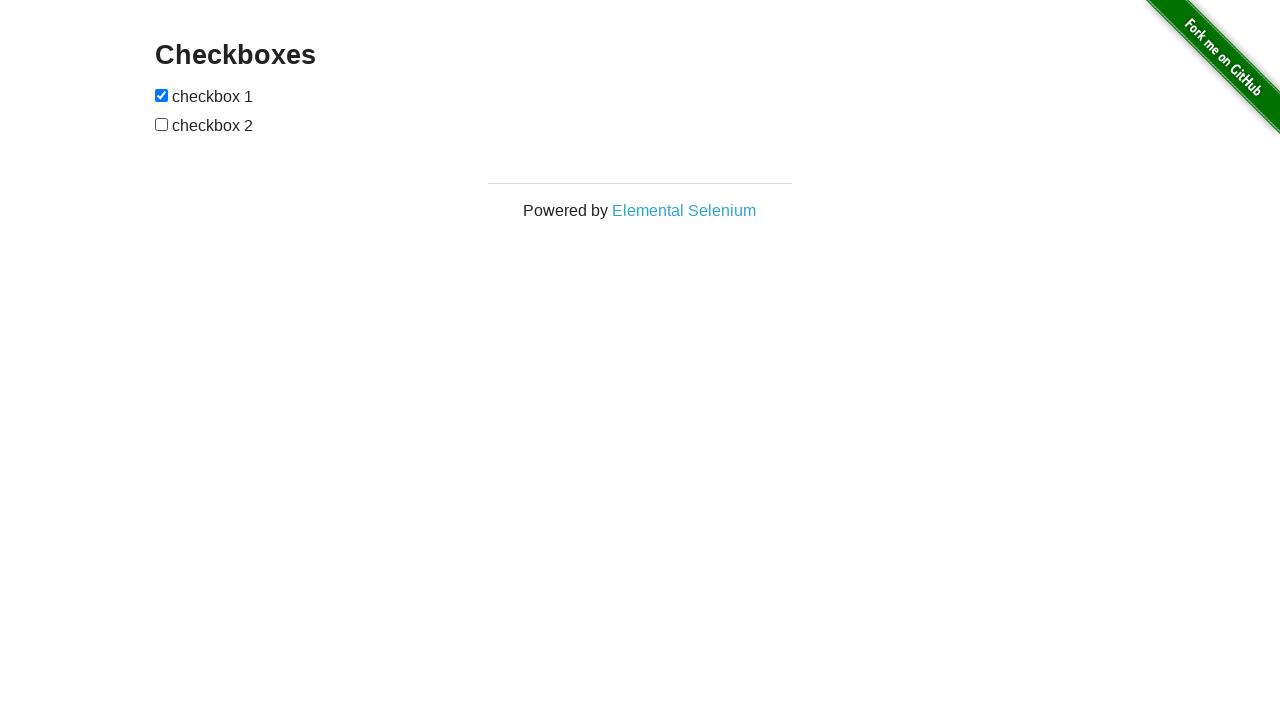